Tests JavaScript prompt popup handling by clicking a button to trigger a prompt, entering text, and accepting it

Starting URL: https://demoqa.com/alerts

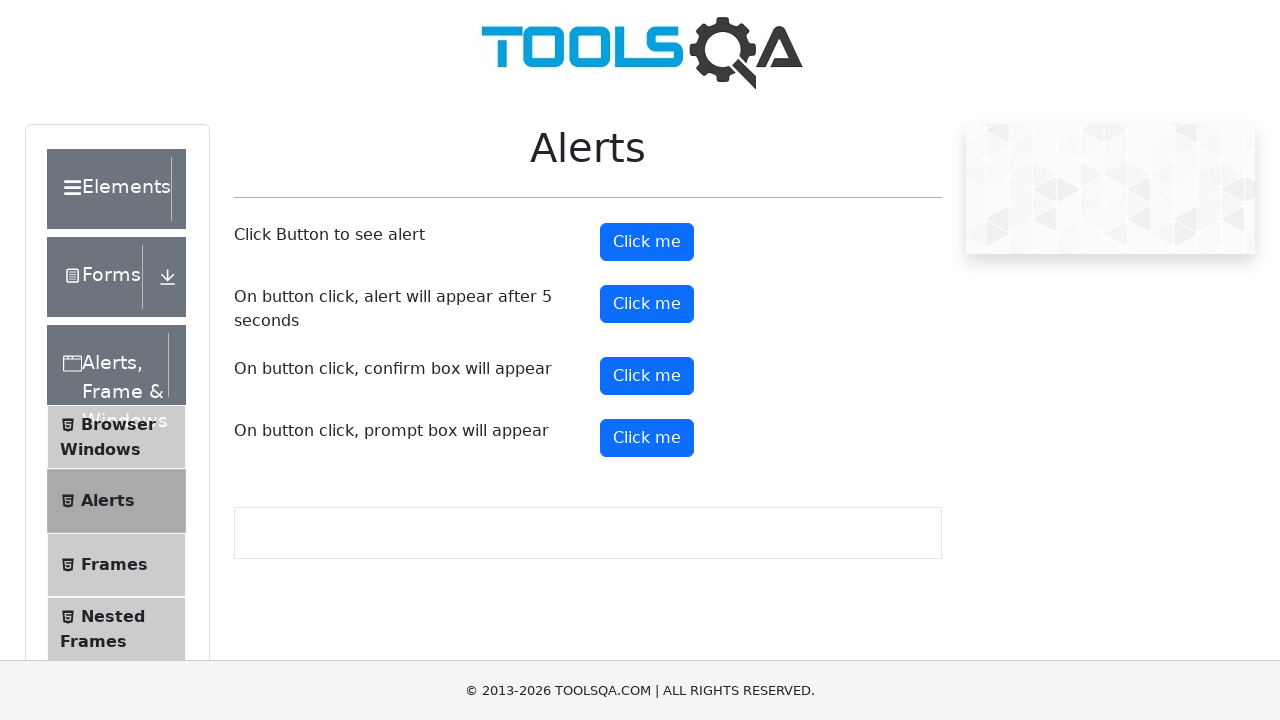

Set up dialog handler to accept prompts with text 'Marcus'
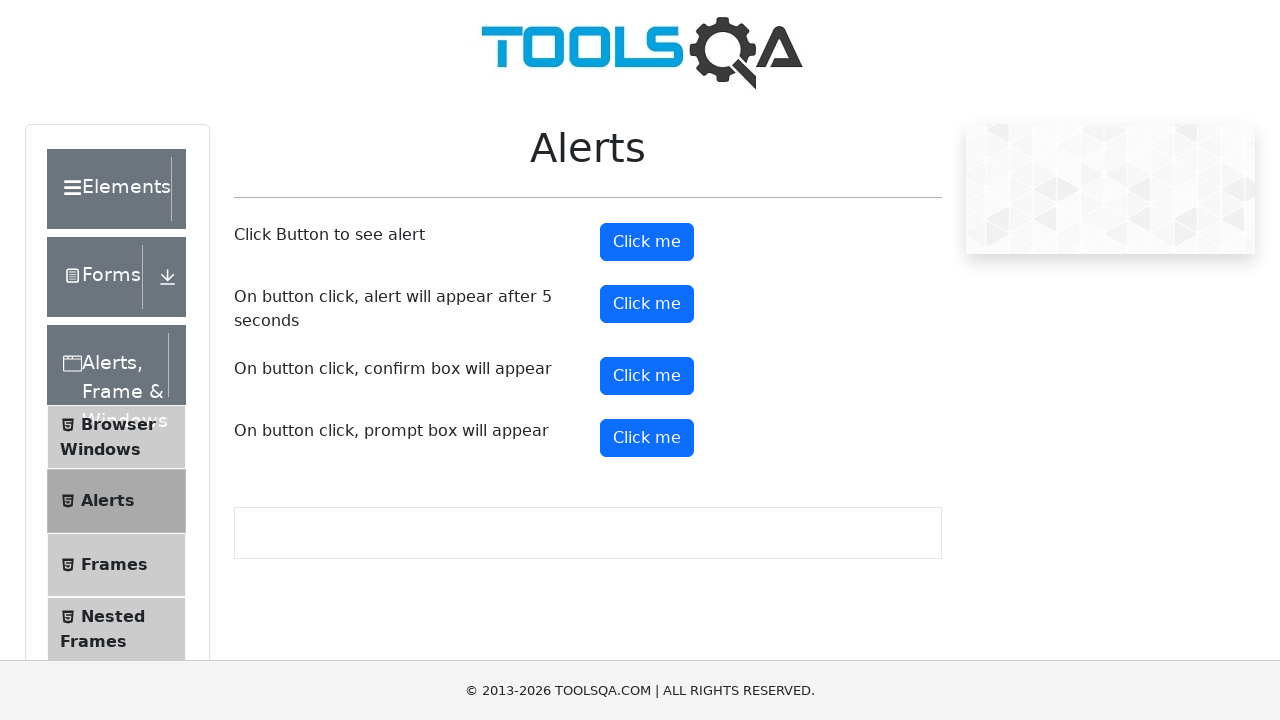

Clicked prompt button to trigger JavaScript prompt popup at (647, 438) on #promtButton
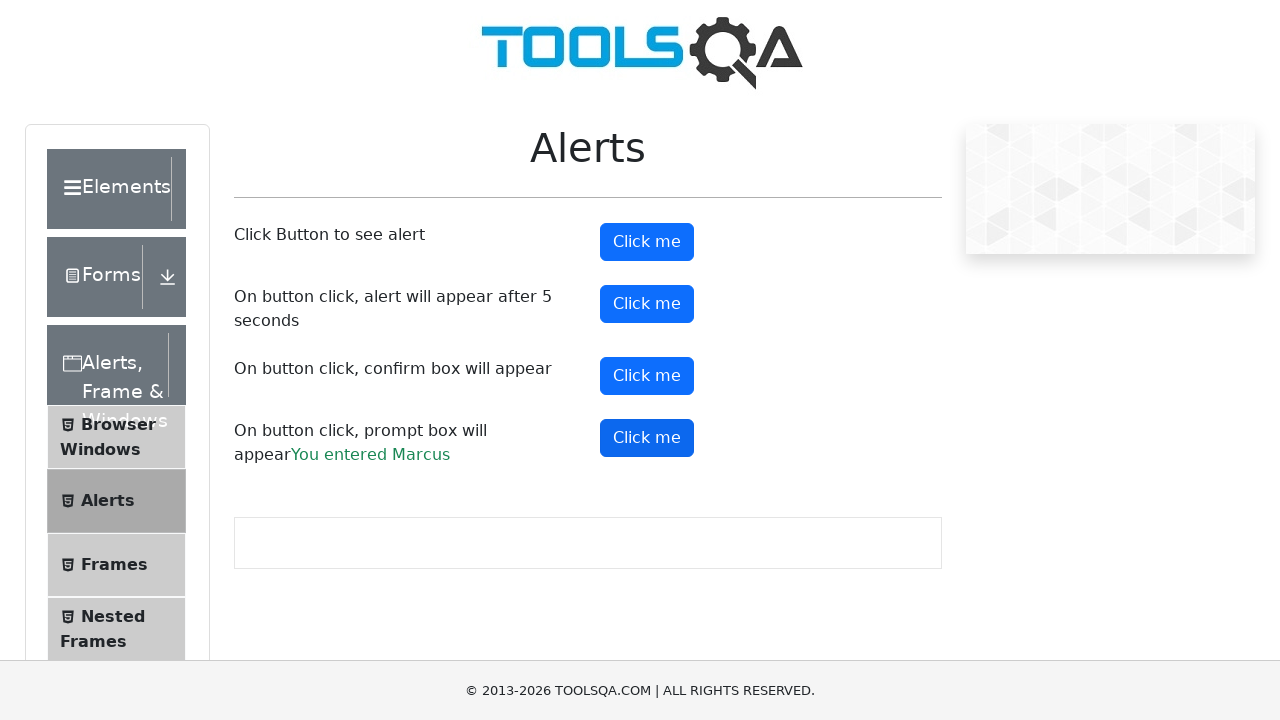

Waited for dialog interaction to complete
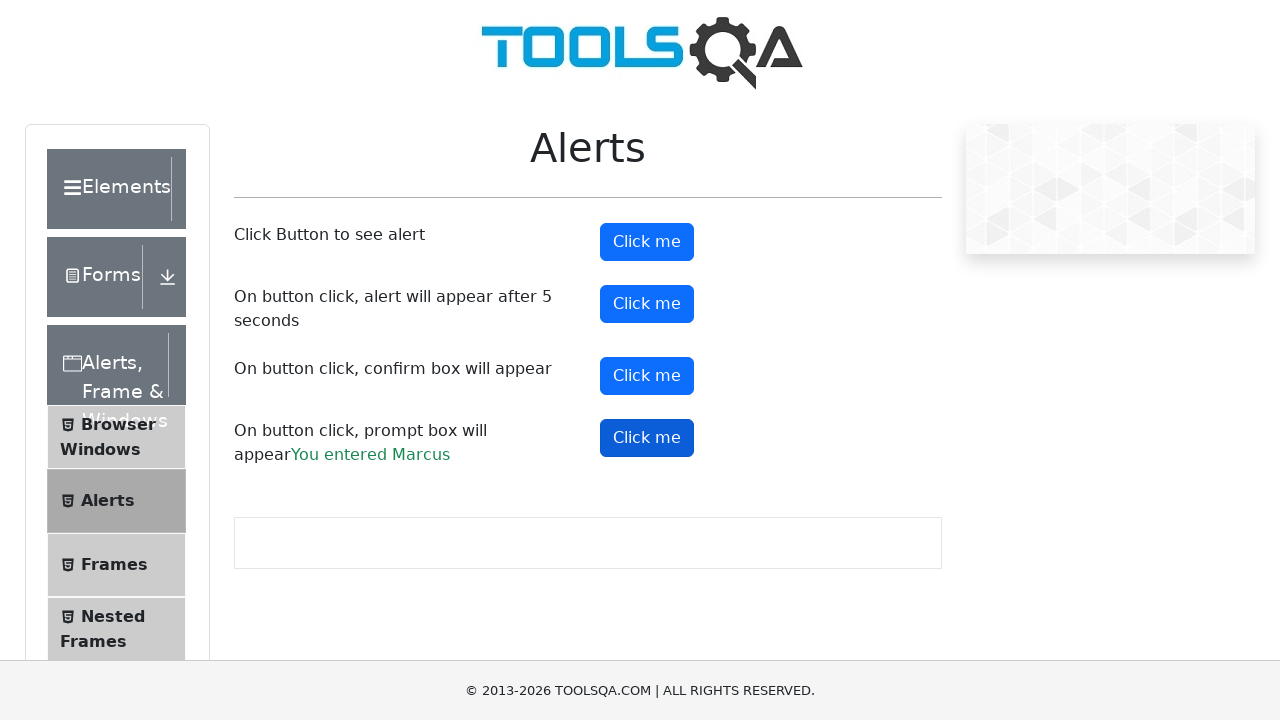

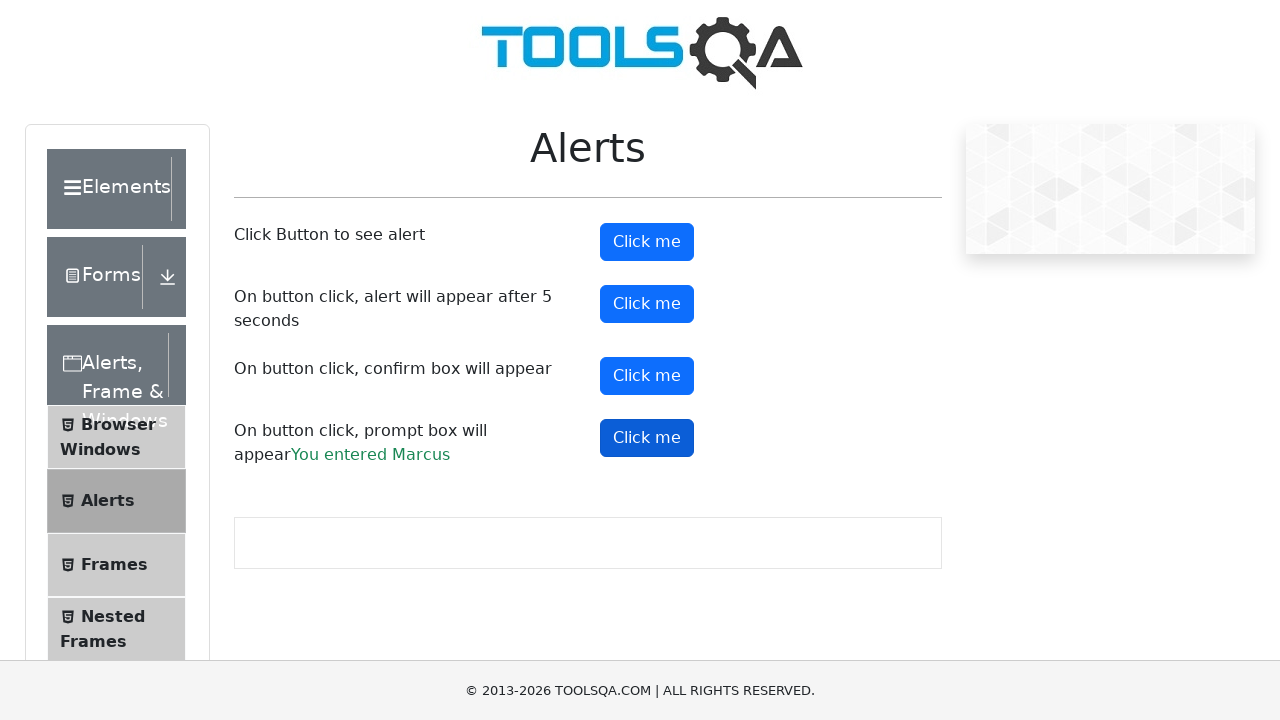